Tests different link locator strategies by clicking on password reset links using both linkText and partialLinkText methods

Starting URL: https://opensource-demo.orangehrmlive.com/

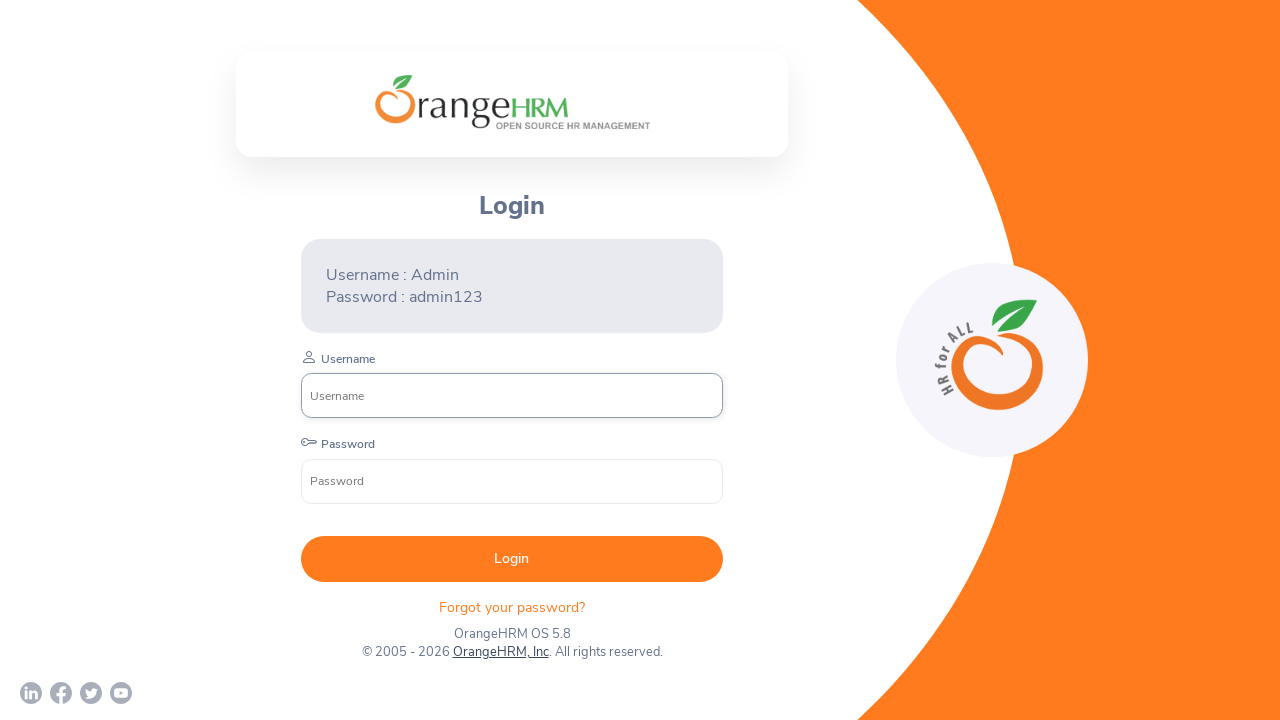

Clicked 'Forgot your password?' link using exact link text at (512, 607) on text='Forgot your password?'
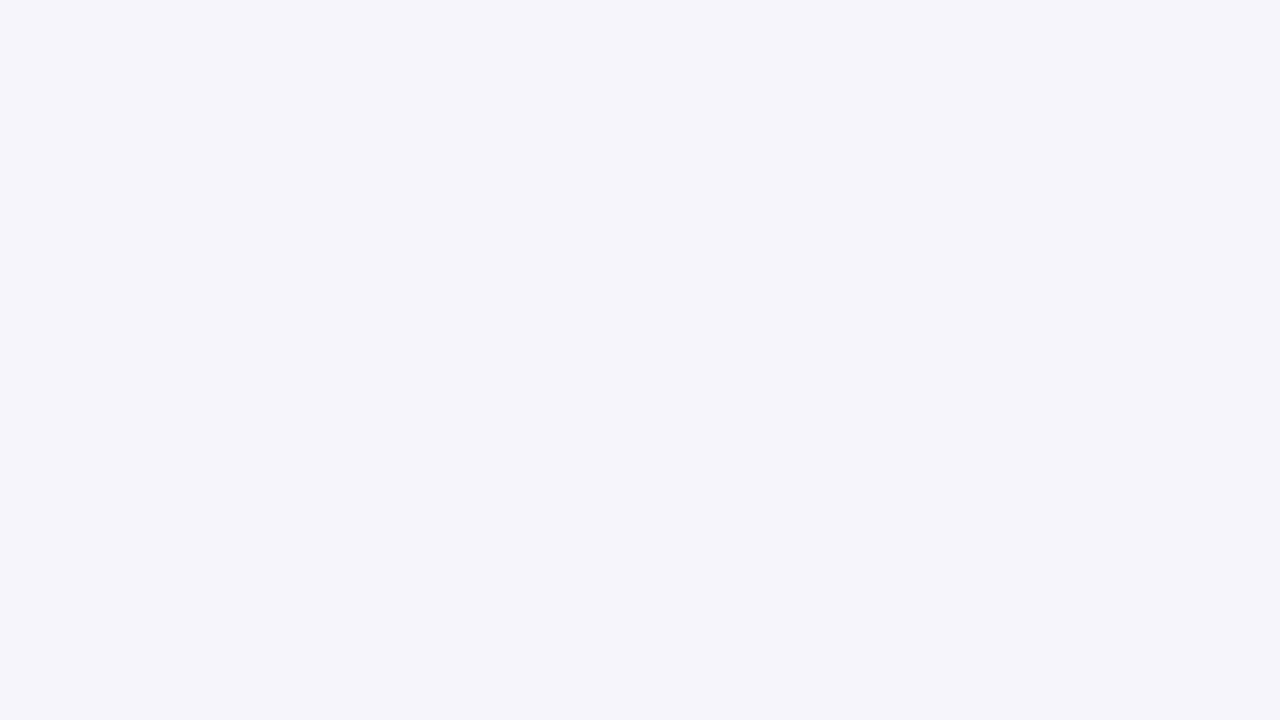

Navigated back to the main login page
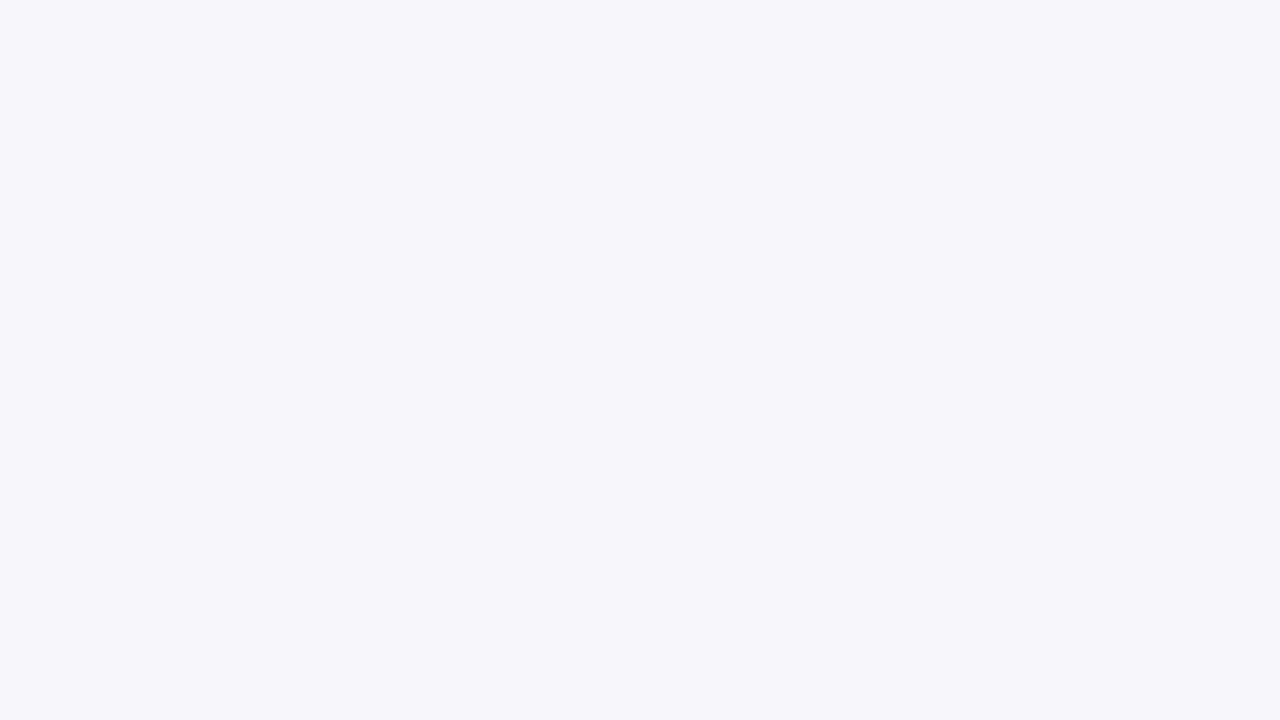

Clicked password reset link using partial text match regex pattern at (512, 607) on text=/password\?/
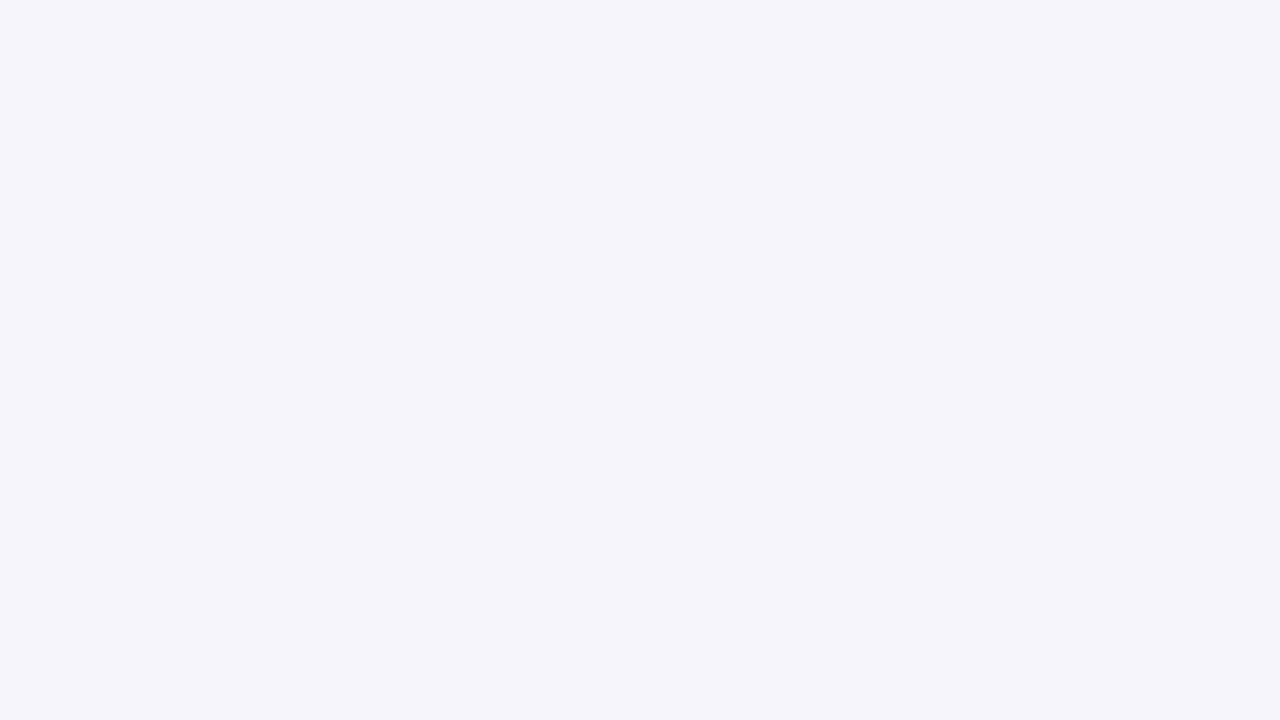

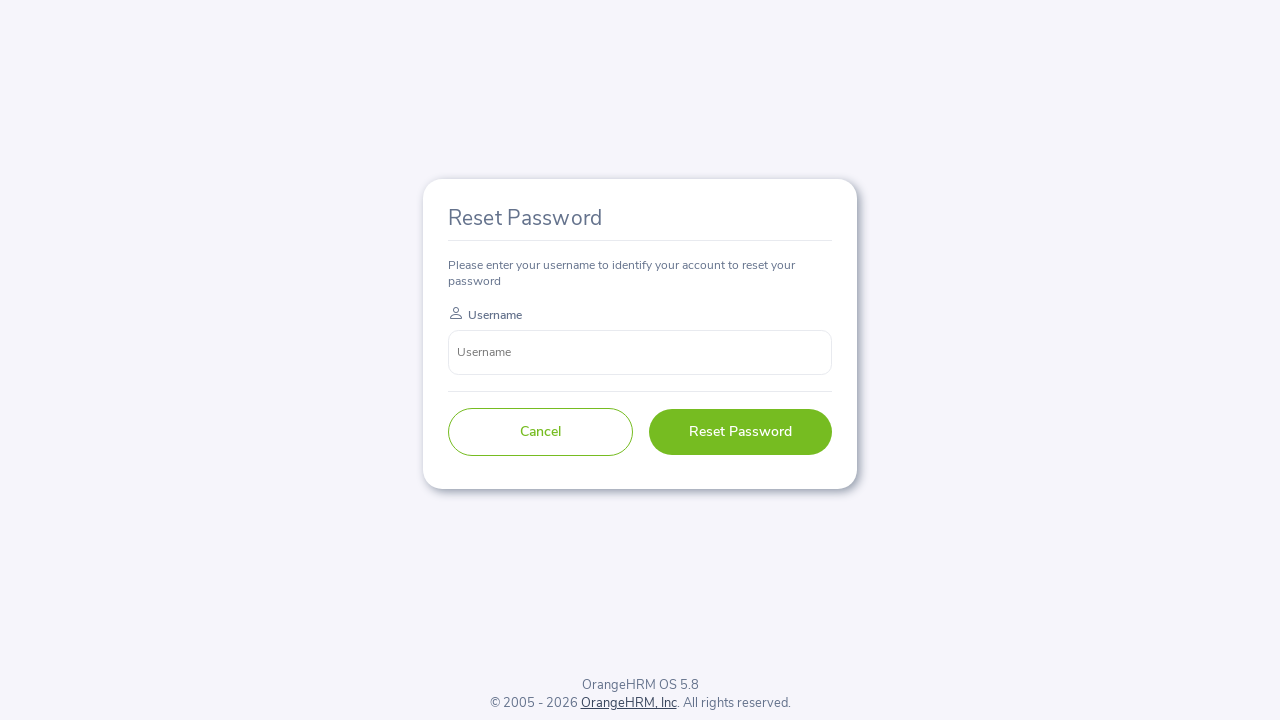